Tests iframe functionality by verifying that frame2 contains the expected sample page text content.

Starting URL: https://demoqa.com/frames

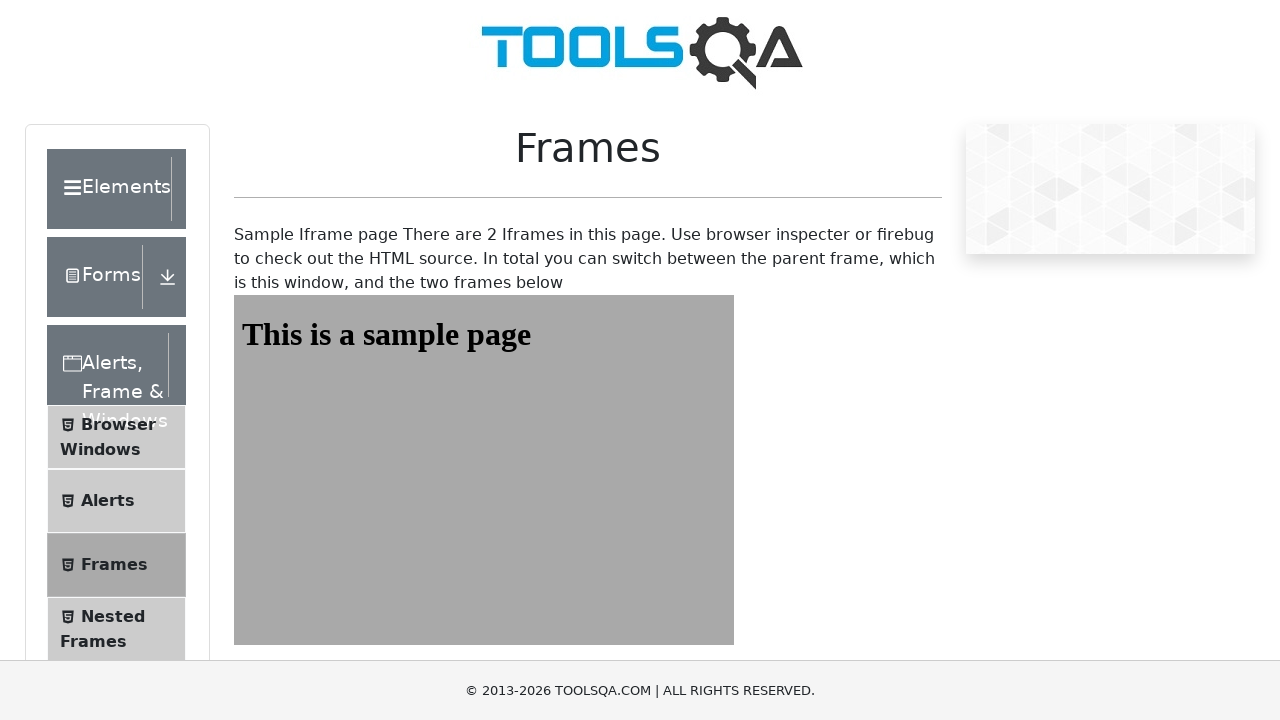

Navigated to https://demoqa.com/frames
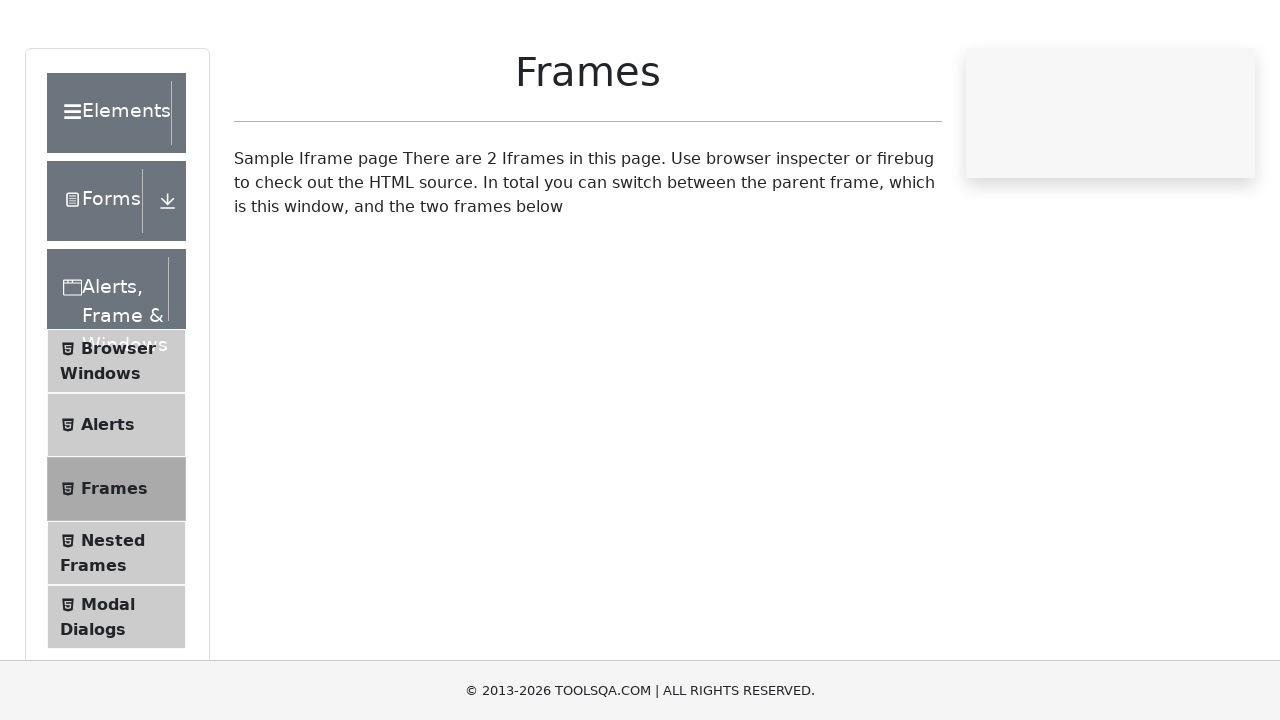

Located frame2 body element
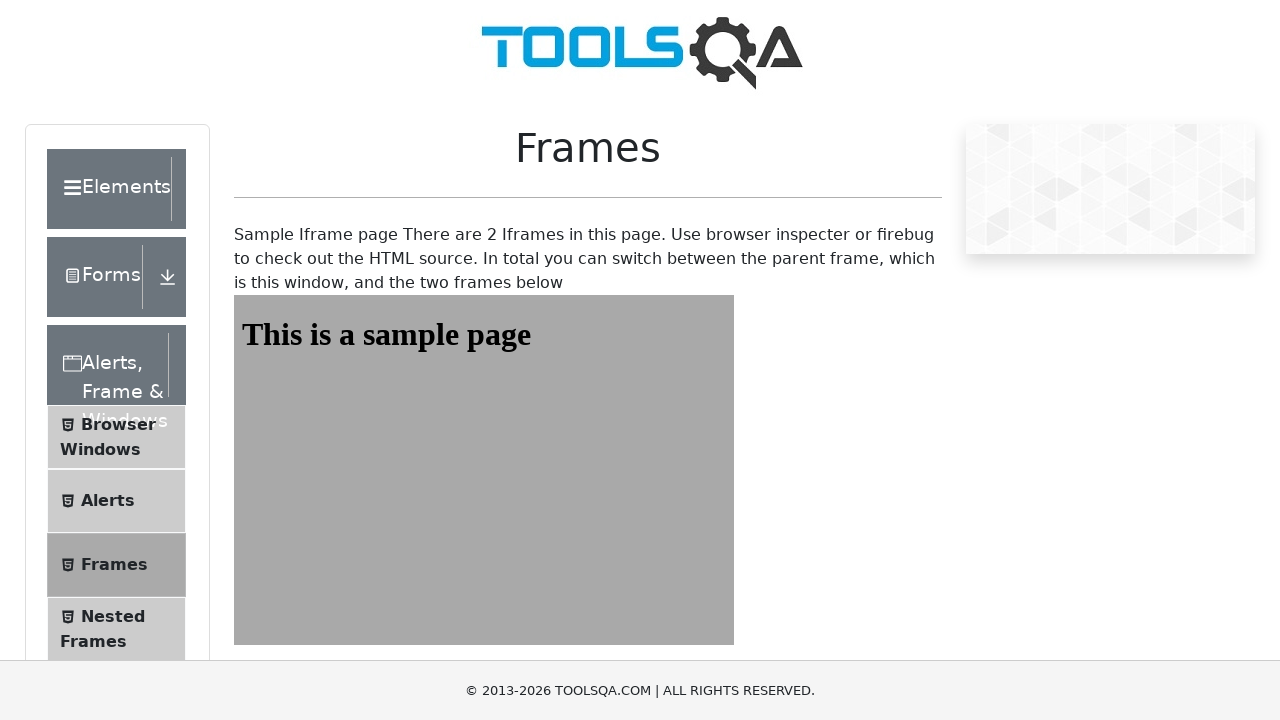

Verified that frame2 contains expected text 'This is a sample page'
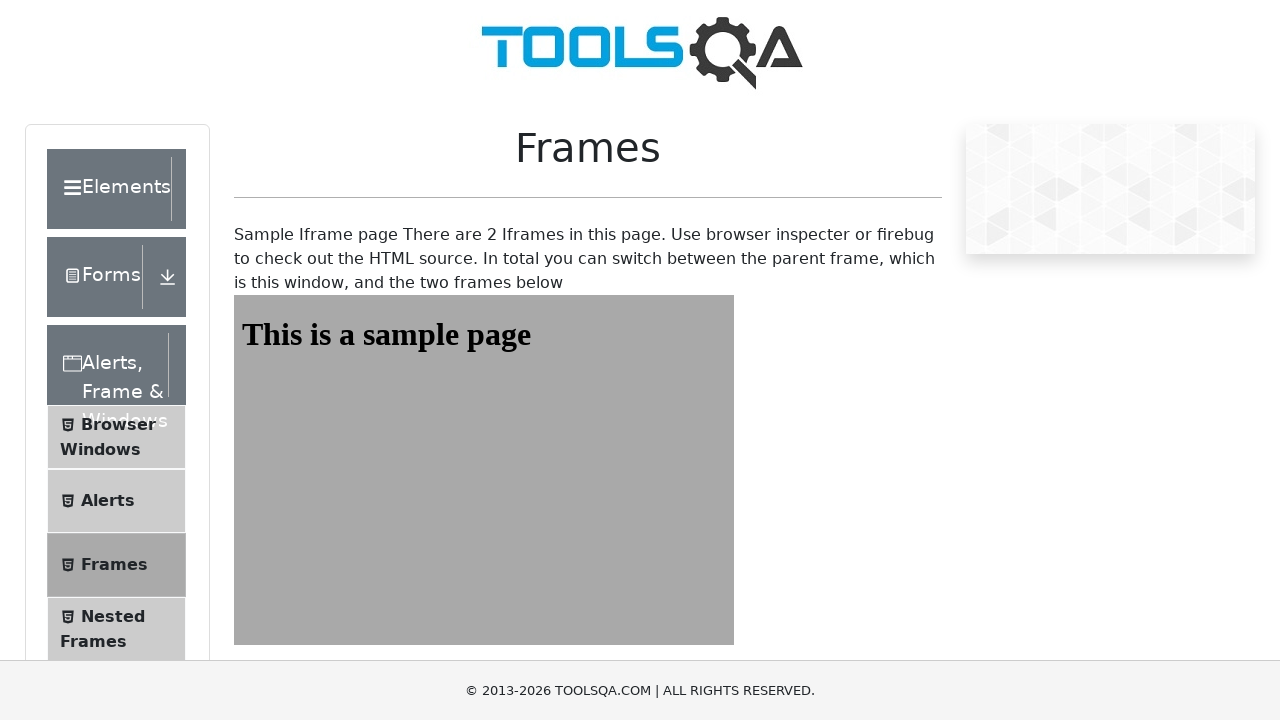

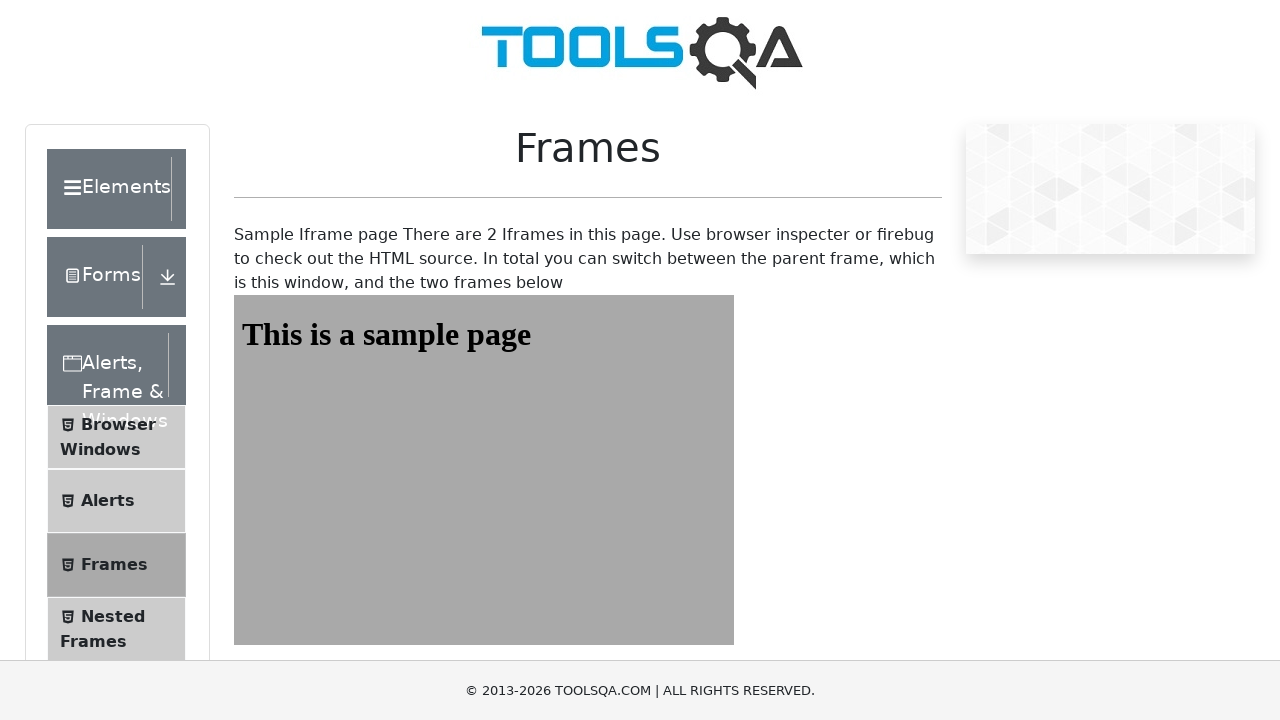